Tests that edits are saved when the edit input loses focus (blur event).

Starting URL: https://demo.playwright.dev/todomvc

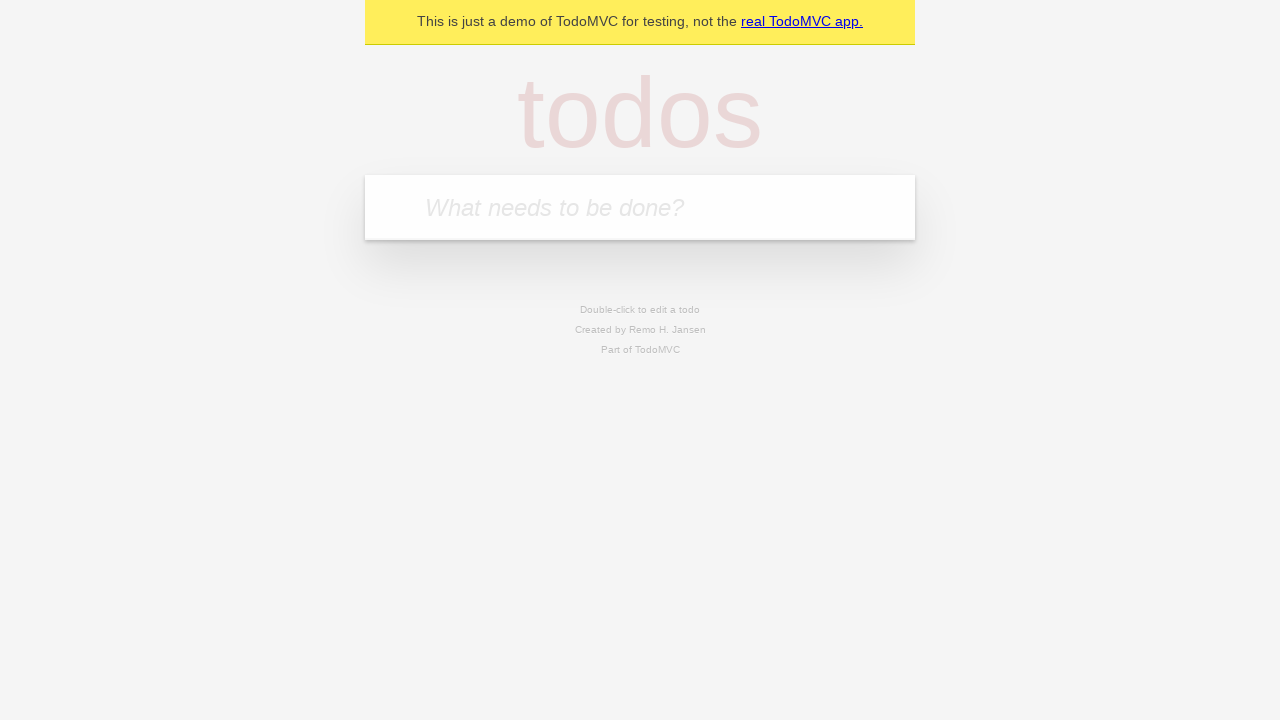

Filled first todo input with 'buy some cheese' on internal:attr=[placeholder="What needs to be done?"i]
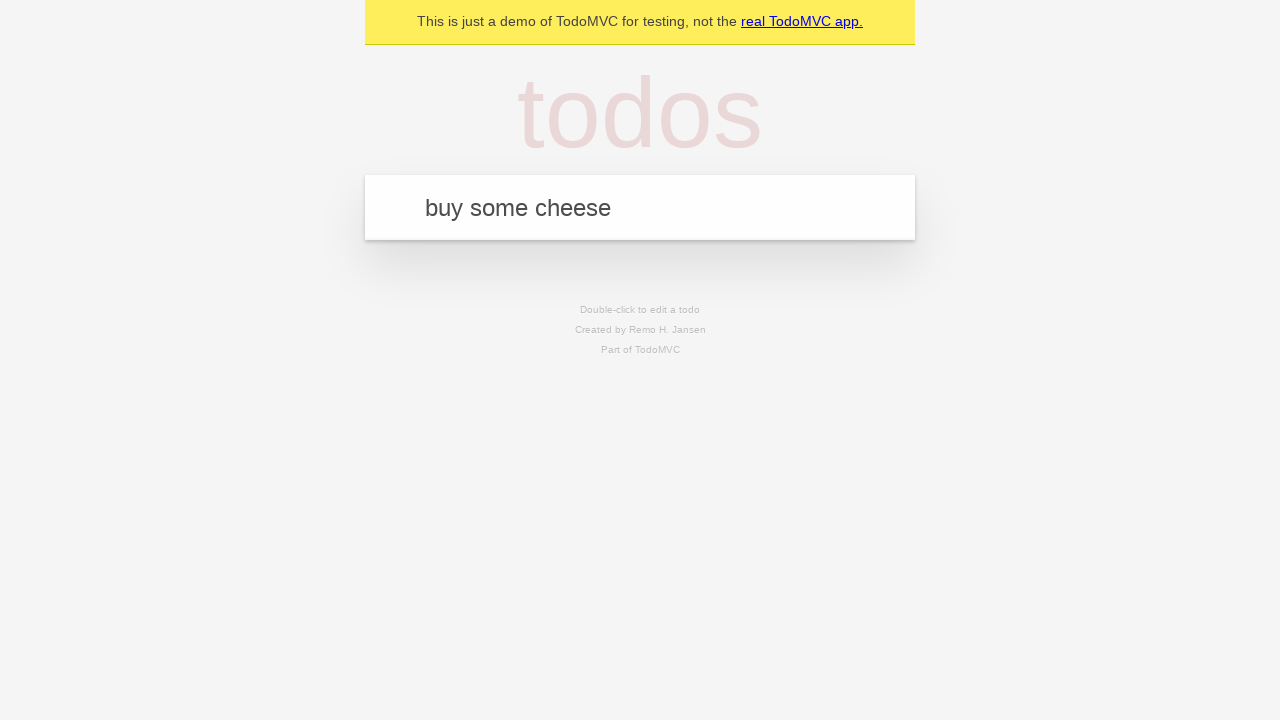

Pressed Enter to create first todo on internal:attr=[placeholder="What needs to be done?"i]
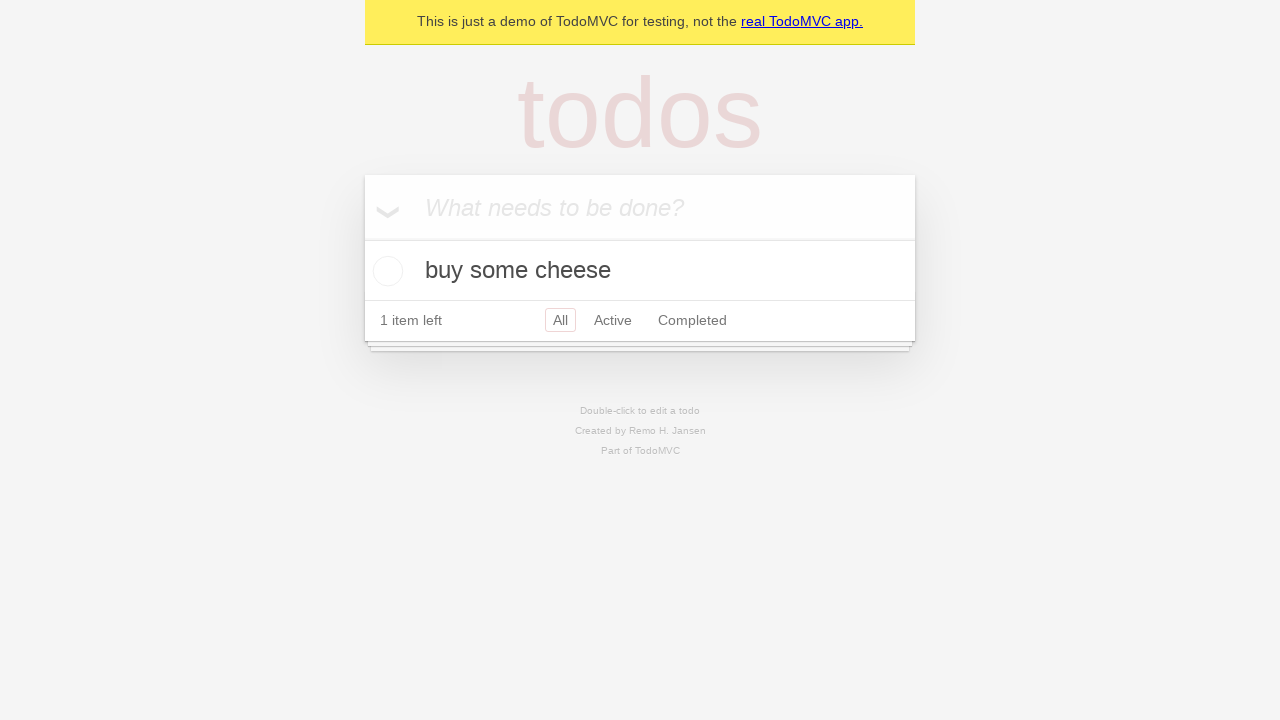

Filled second todo input with 'feed the cat' on internal:attr=[placeholder="What needs to be done?"i]
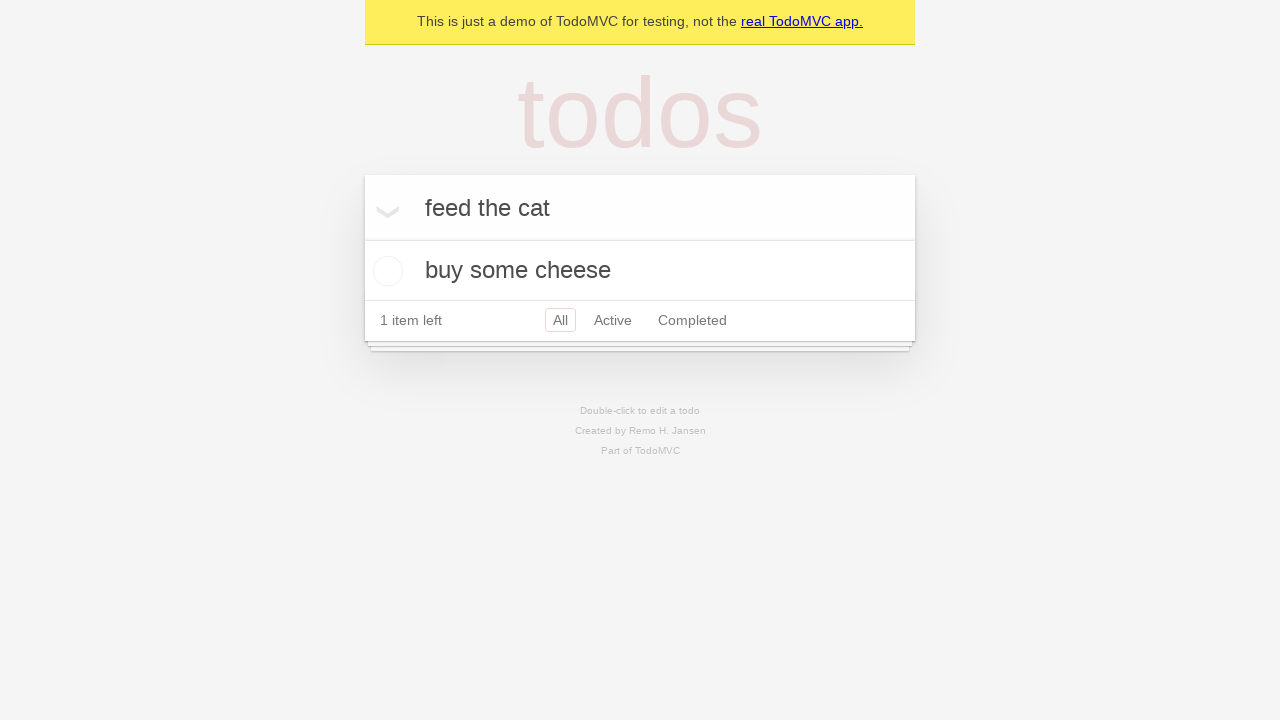

Pressed Enter to create second todo on internal:attr=[placeholder="What needs to be done?"i]
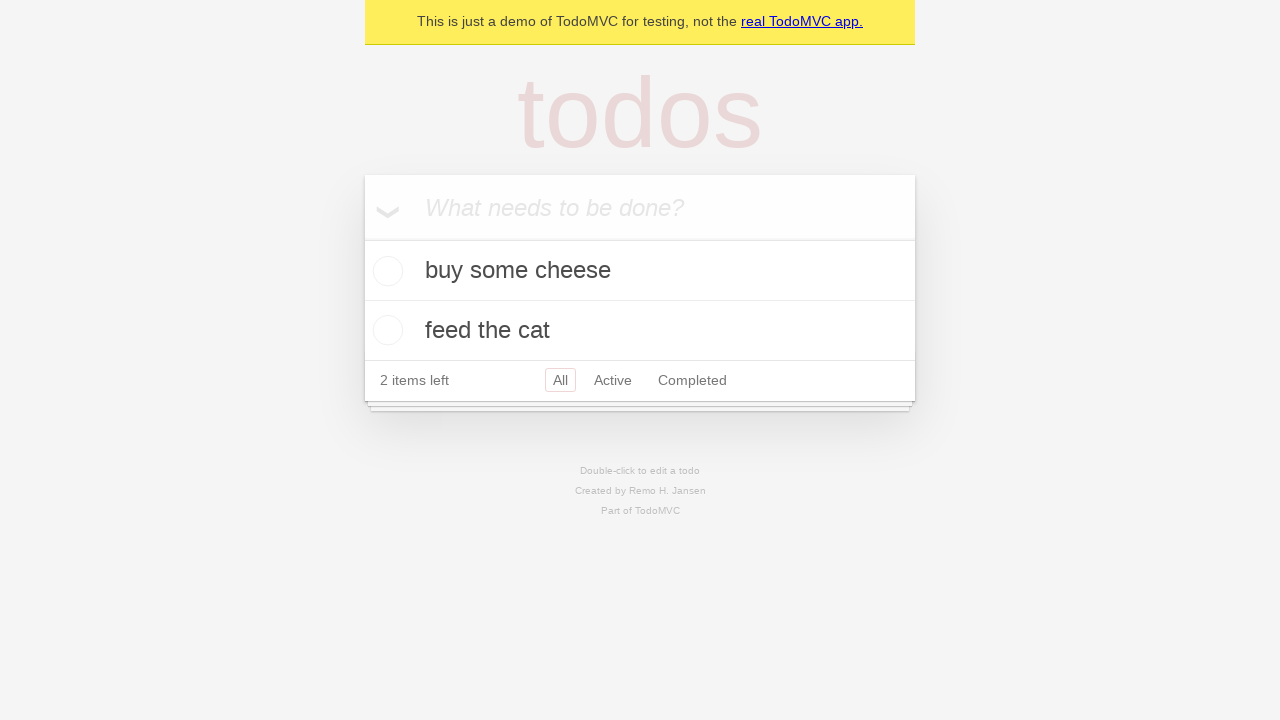

Filled third todo input with 'book a doctors appointment' on internal:attr=[placeholder="What needs to be done?"i]
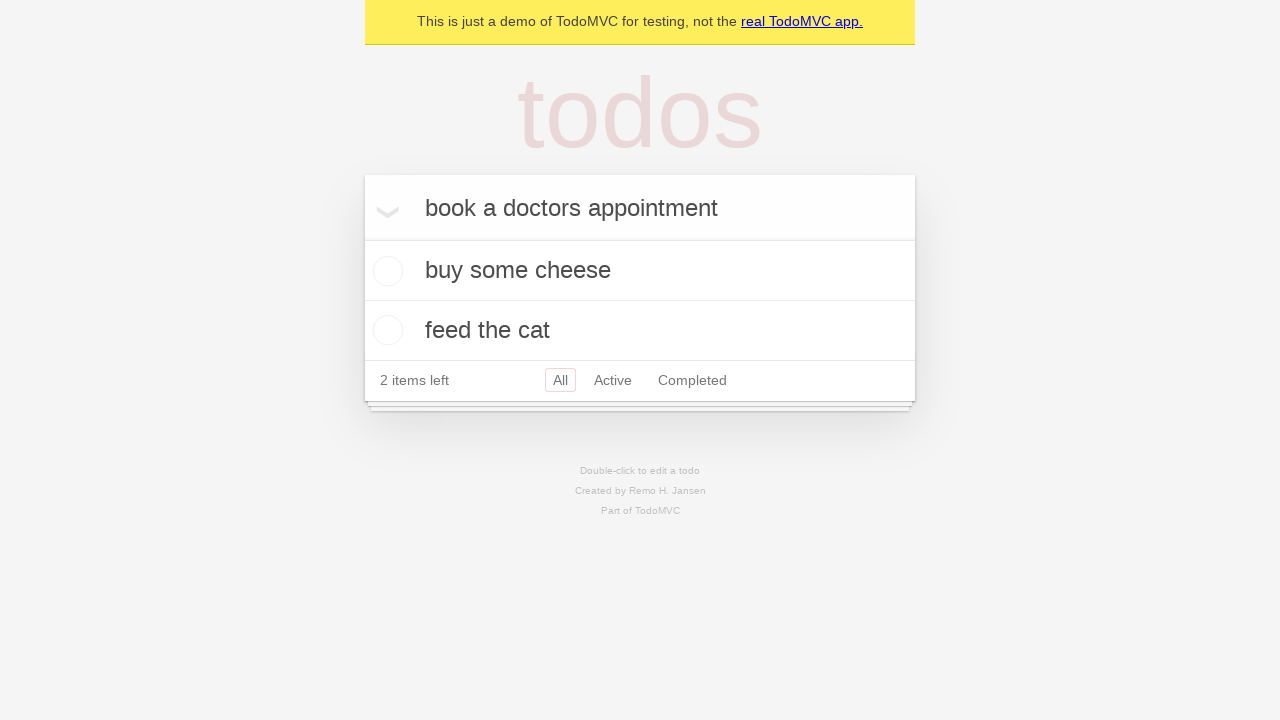

Pressed Enter to create third todo on internal:attr=[placeholder="What needs to be done?"i]
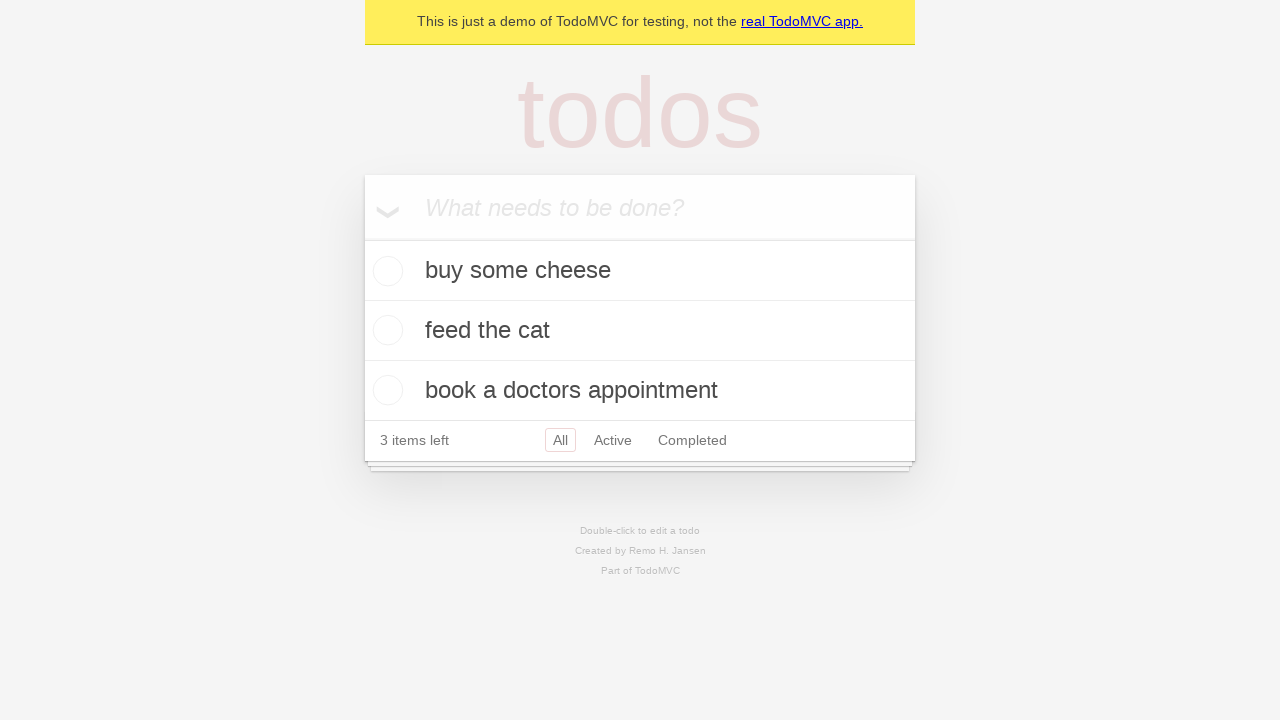

Double-clicked second todo item to enter edit mode at (640, 331) on .todo-list li >> nth=1
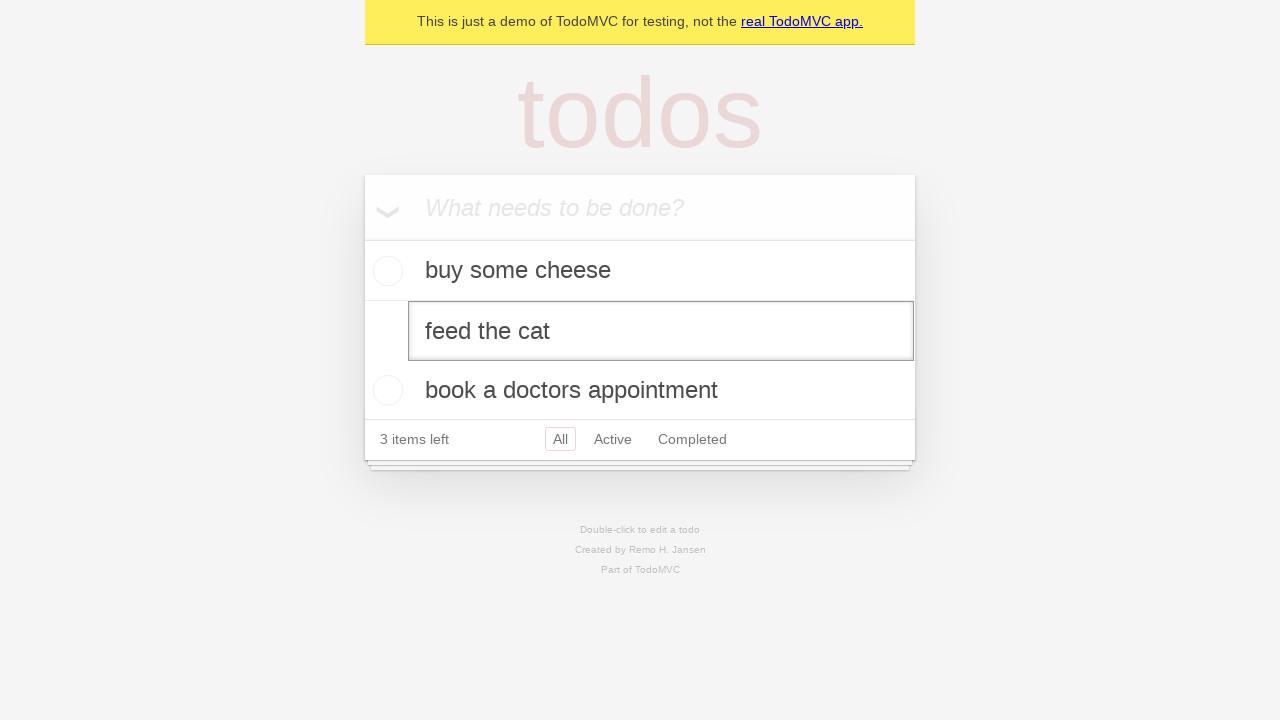

Filled edit field with 'buy some sausages' on .todo-list li >> nth=1 >> .edit
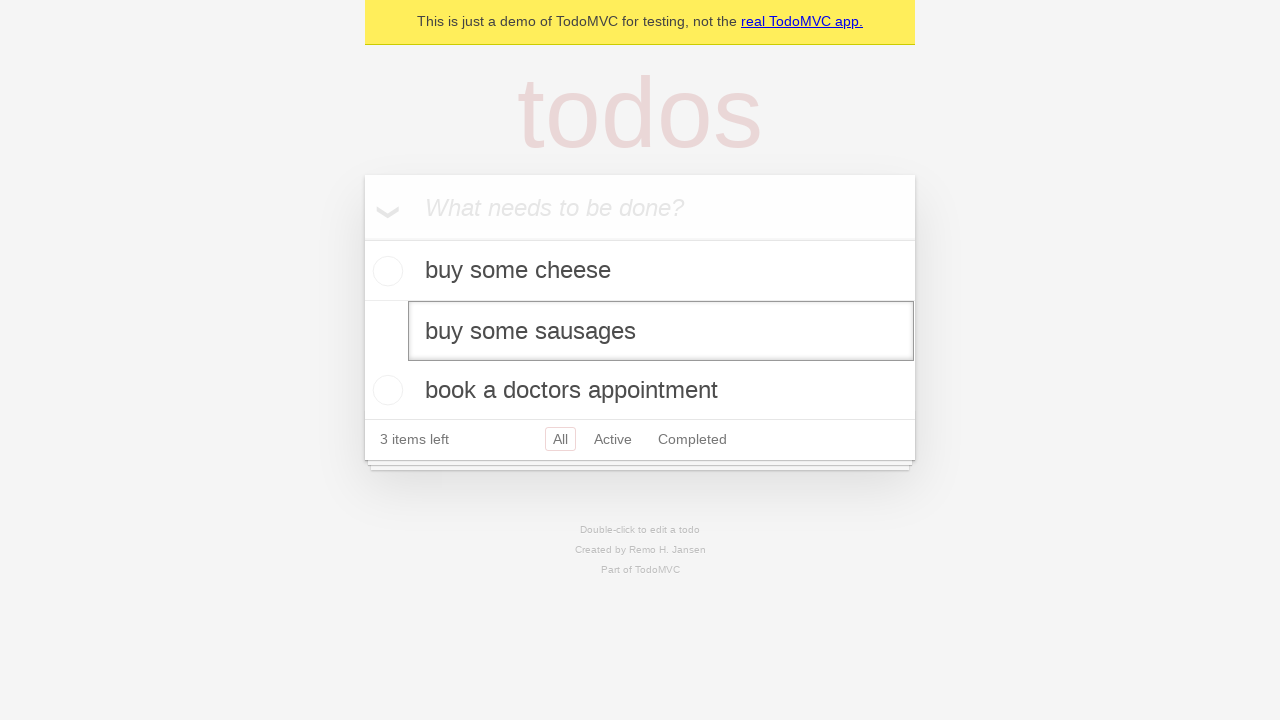

Dispatched blur event to save edits
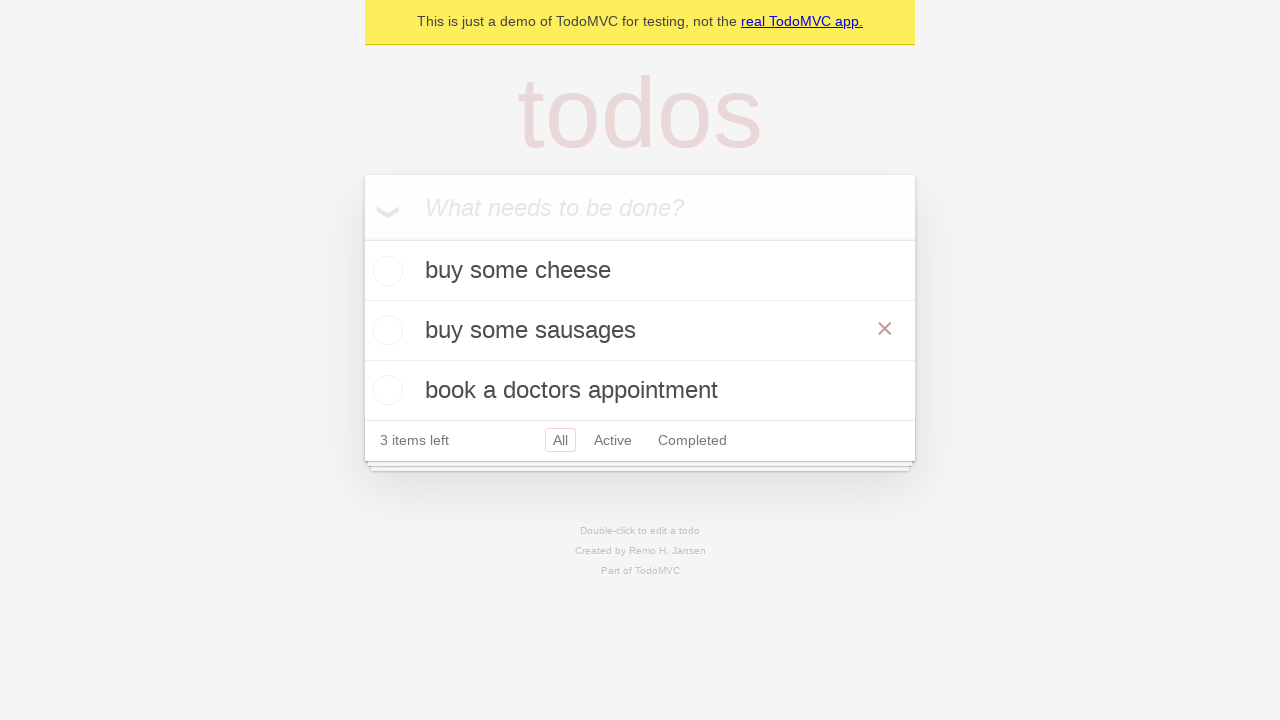

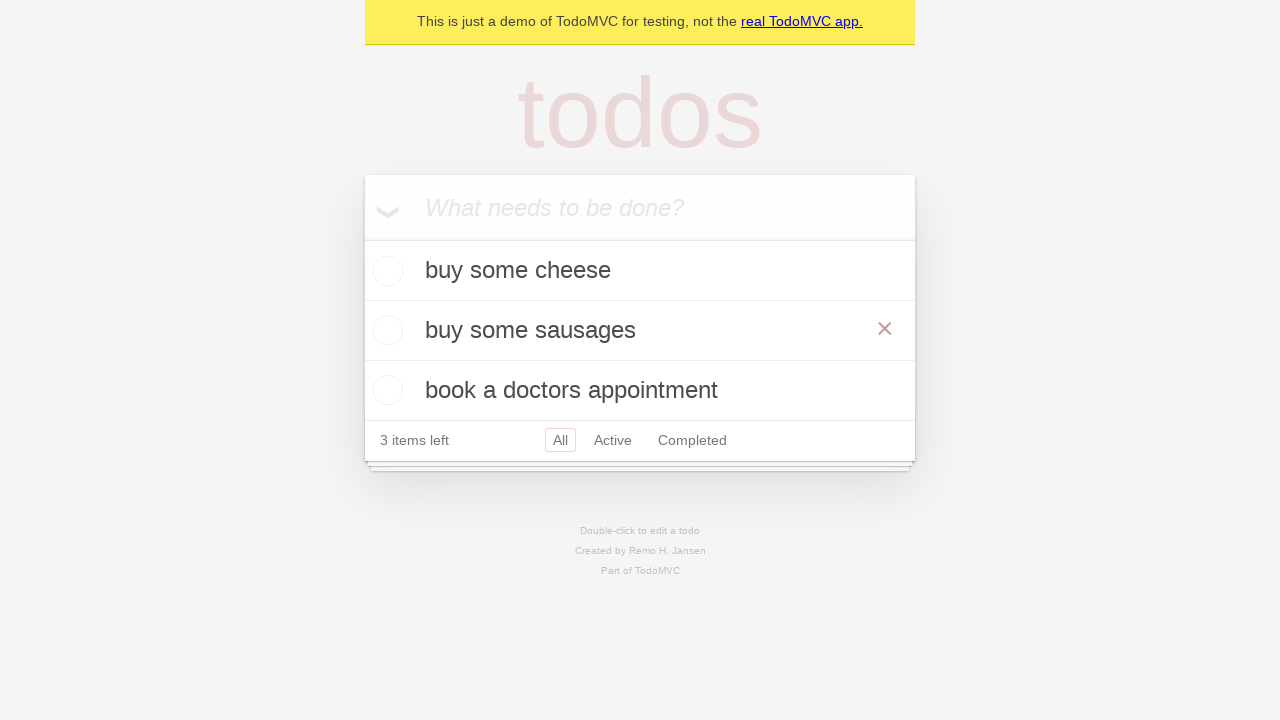